Tests autocomplete functionality by typing a letter and selecting a suggestion from the dropdown

Starting URL: https://jqueryui.com/autocomplete/

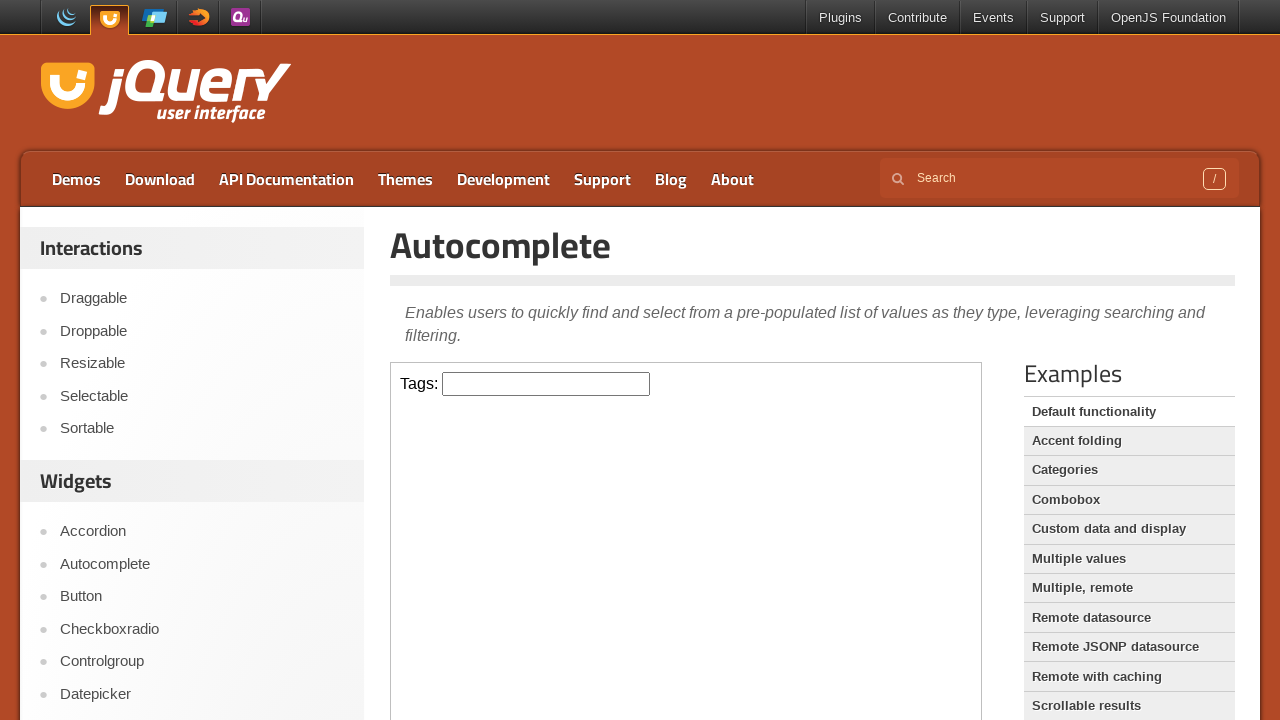

Located and switched to the demo iframe
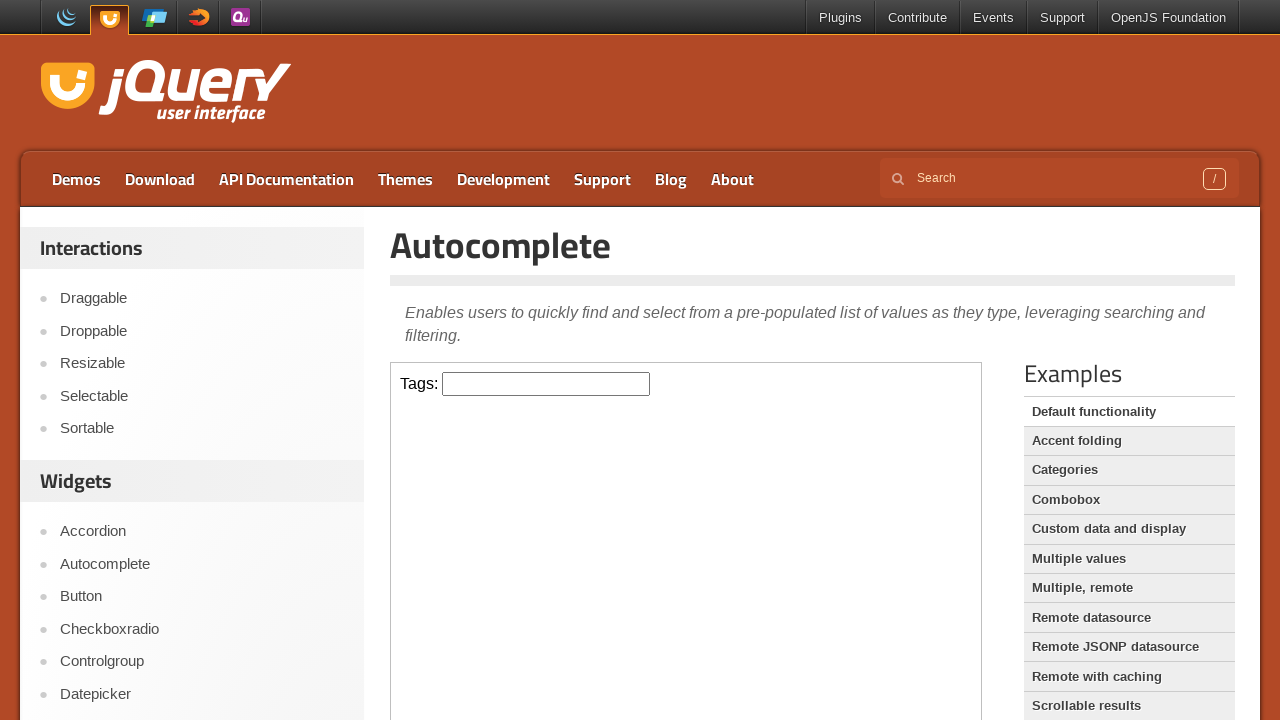

Typed 't' in the autocomplete input field on iframe.demo-frame >> internal:control=enter-frame >> #tags
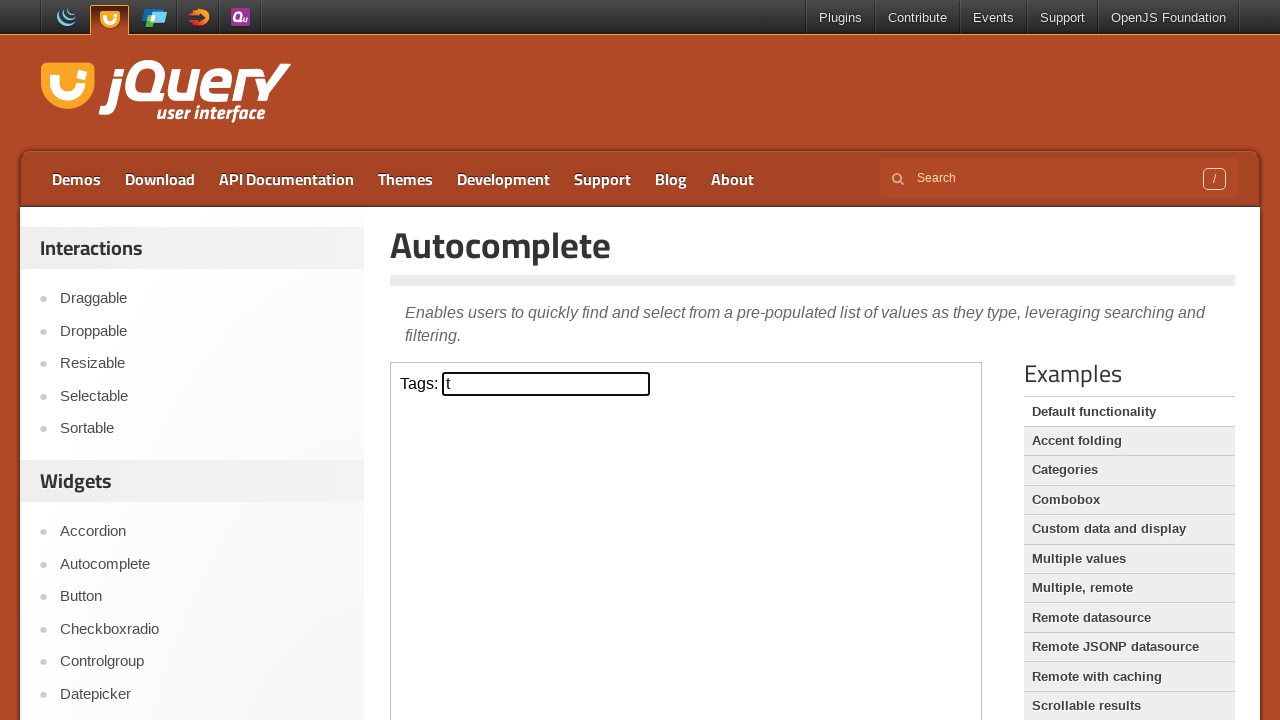

Autocomplete suggestions dropdown appeared
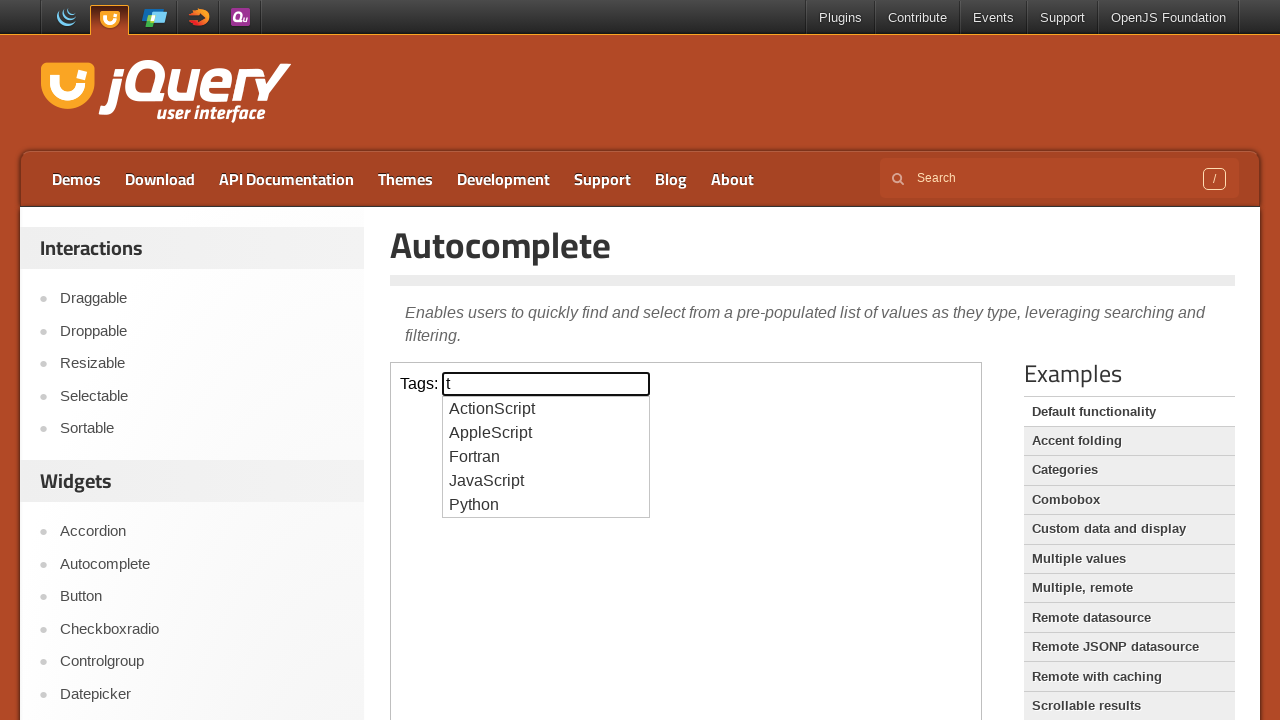

Selected 'Fortran' from the autocomplete suggestions at (546, 457) on iframe.demo-frame >> internal:control=enter-frame >> #ui-id-1 li >> internal:has
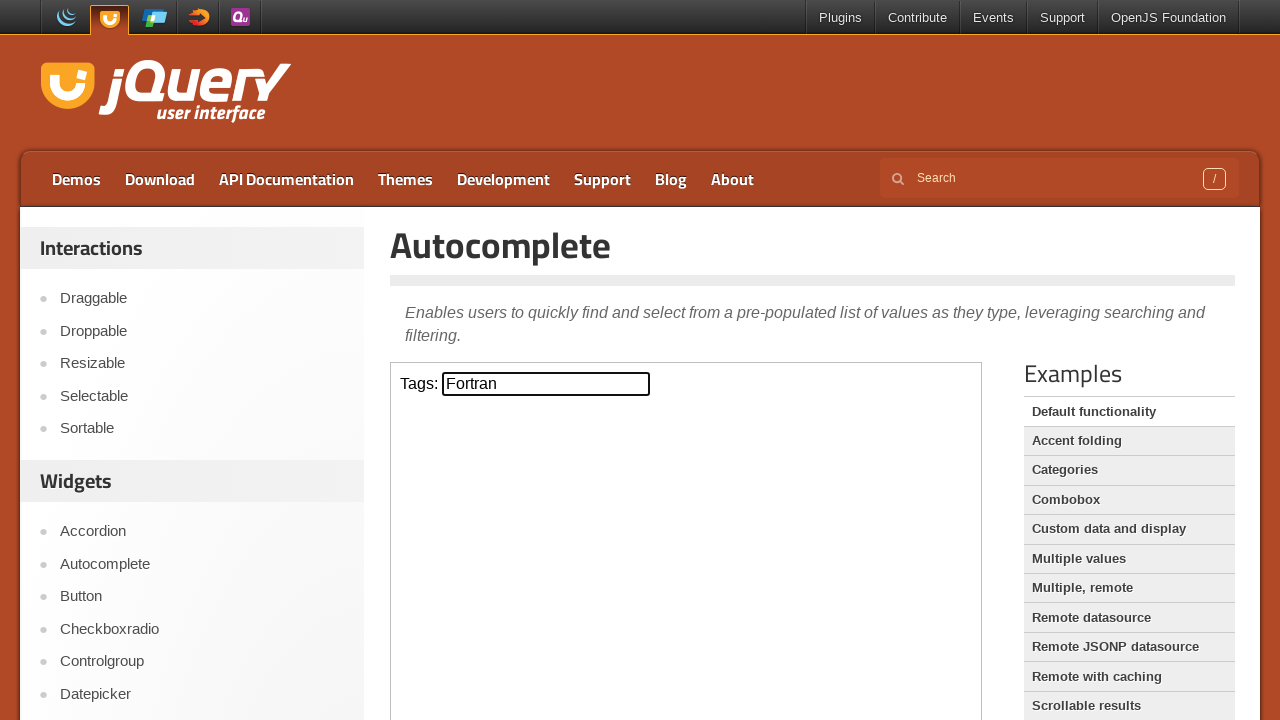

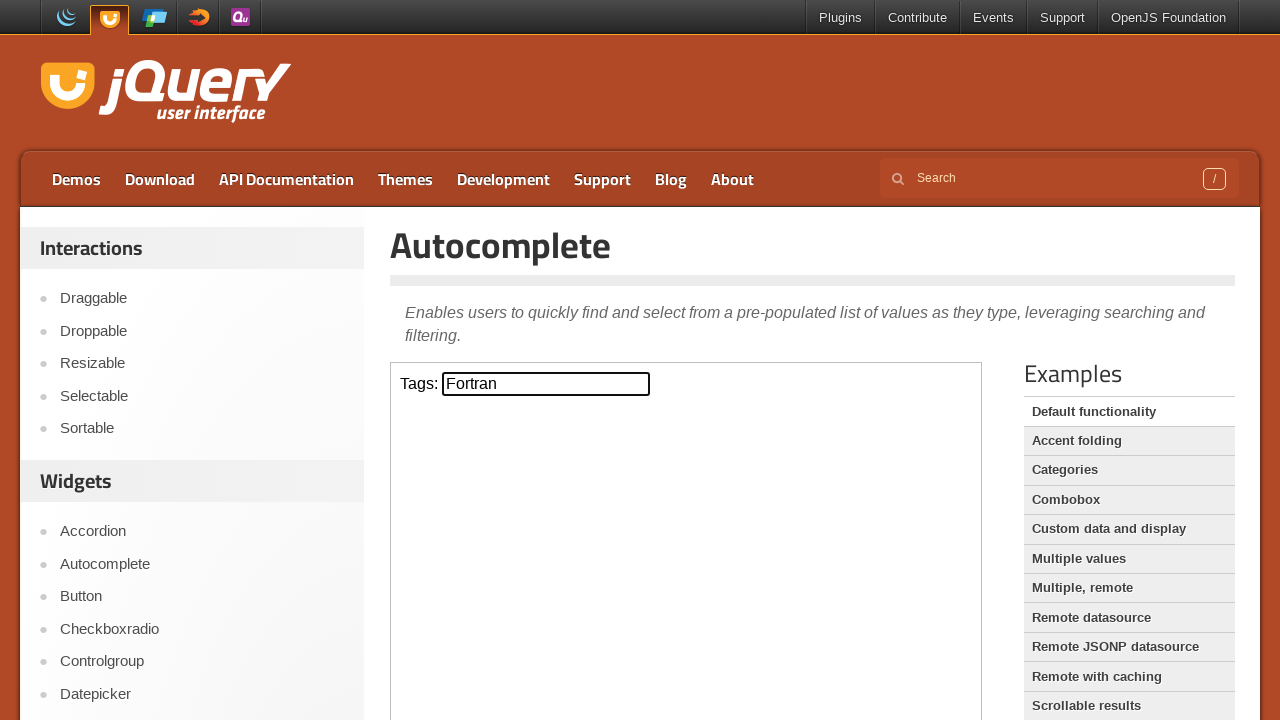